Tests file upload functionality on a demo file upload page by selecting a file using the file input element.

Starting URL: http://sahitest.com/demo/php/fileUpload.htm

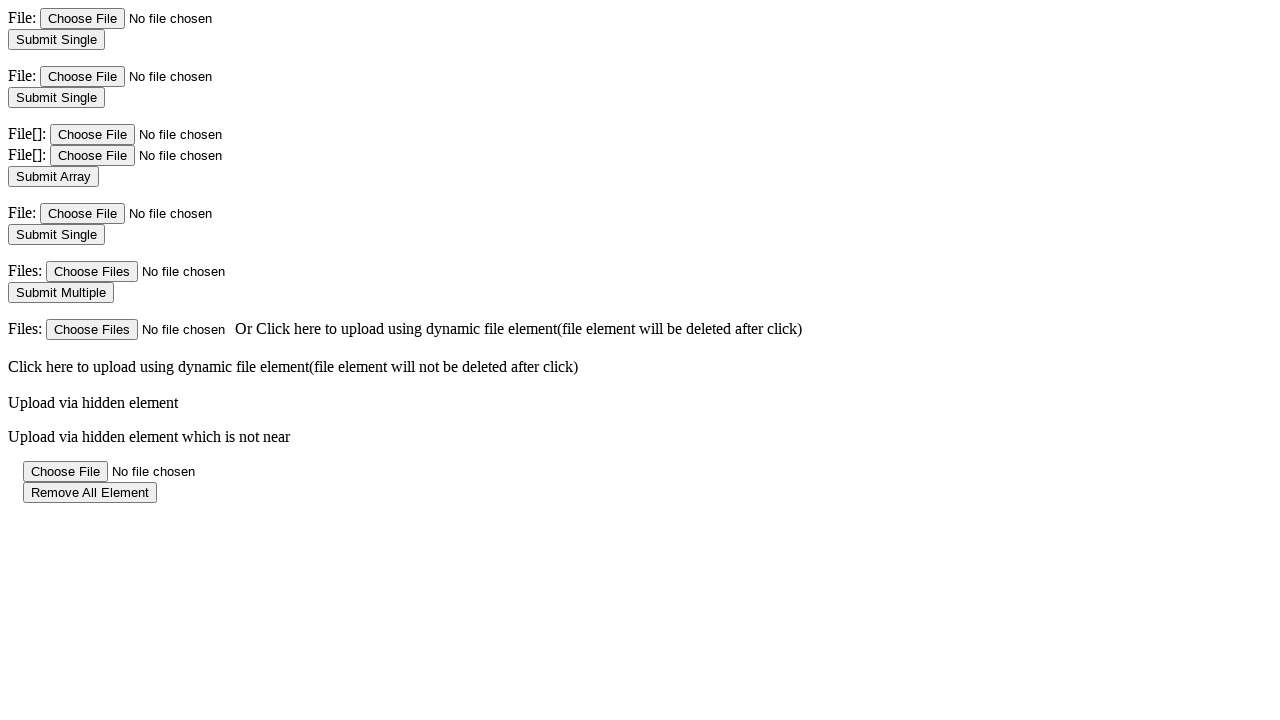

Waited for file input element to be visible
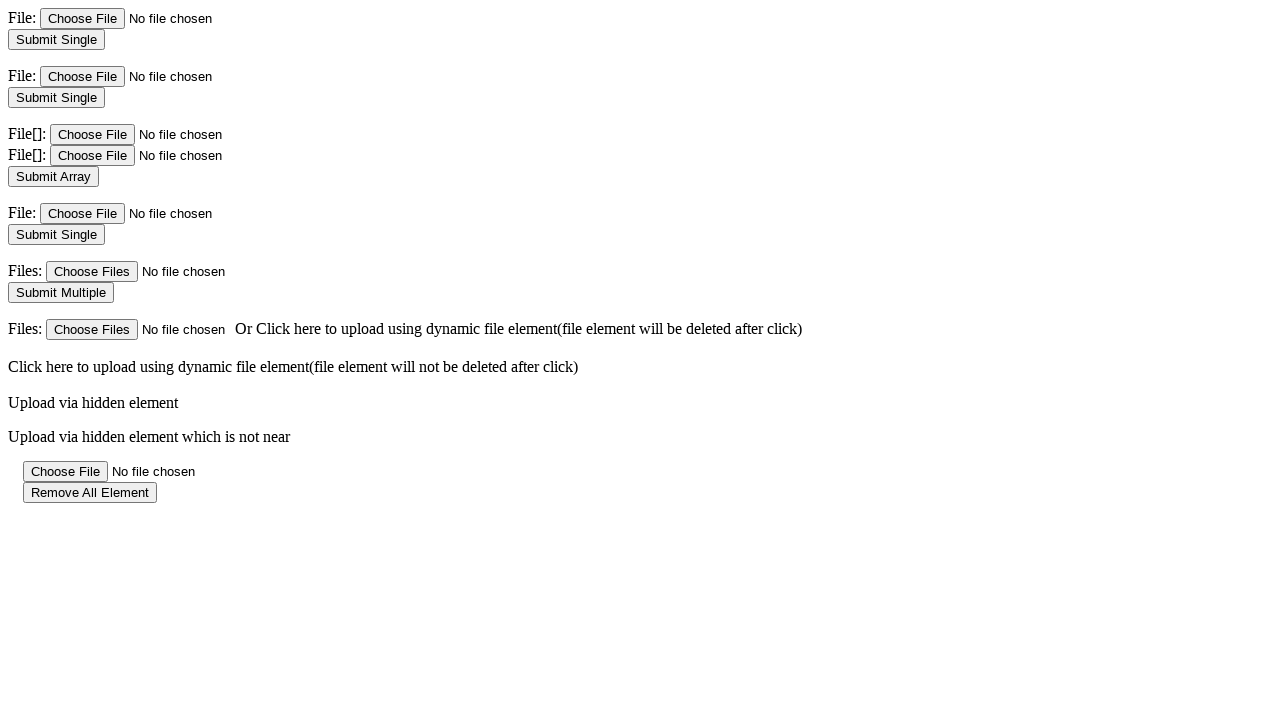

Created temporary test file for upload
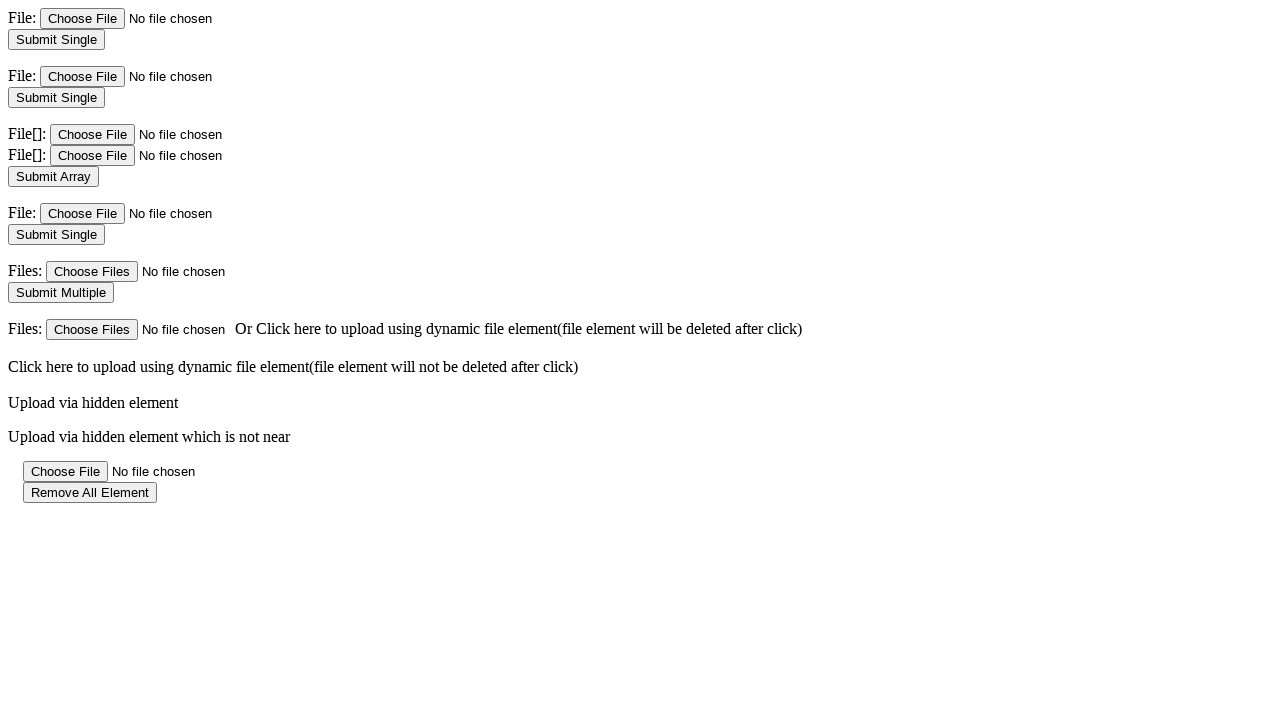

Set file input with temporary test file
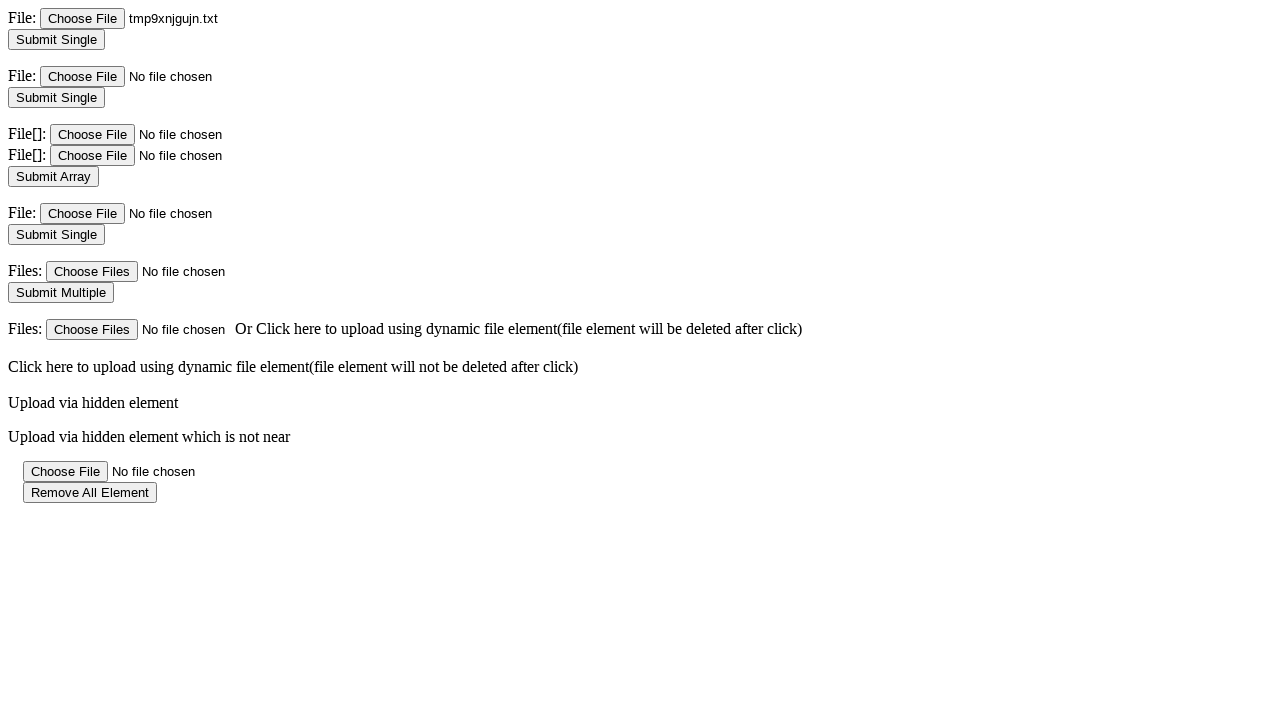

Cleaned up temporary test file
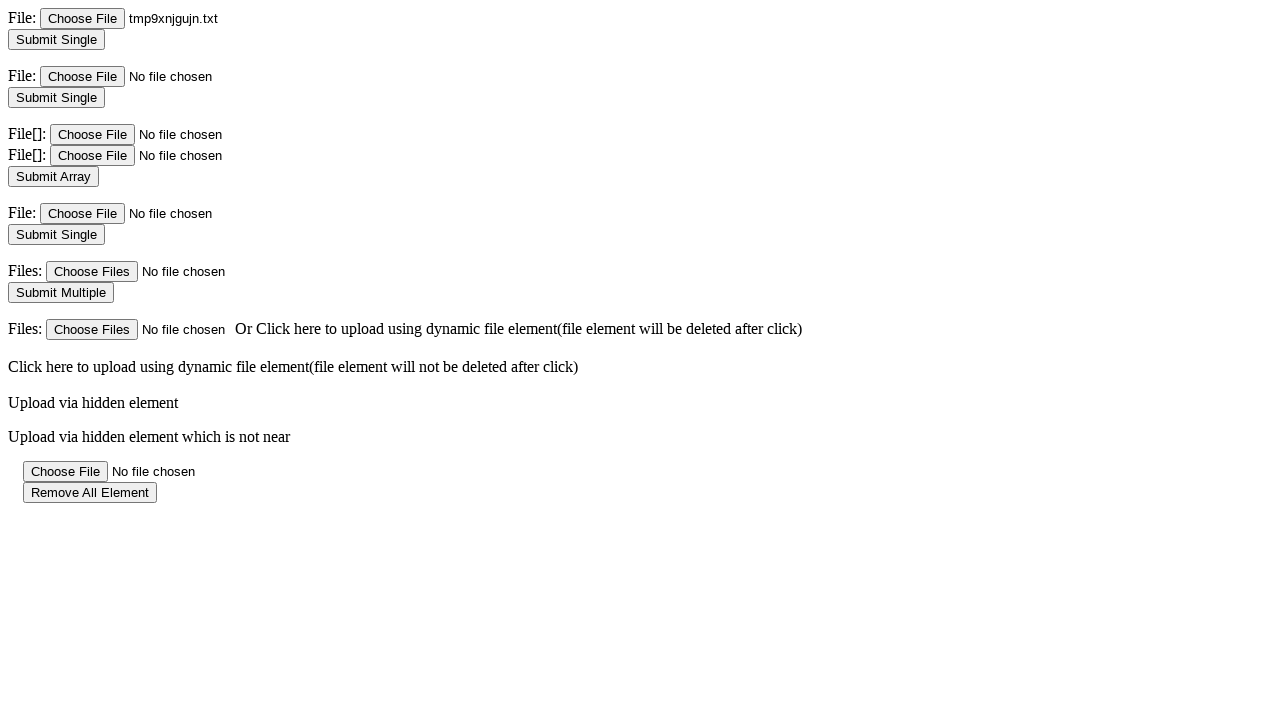

Located file input element to verify file selection
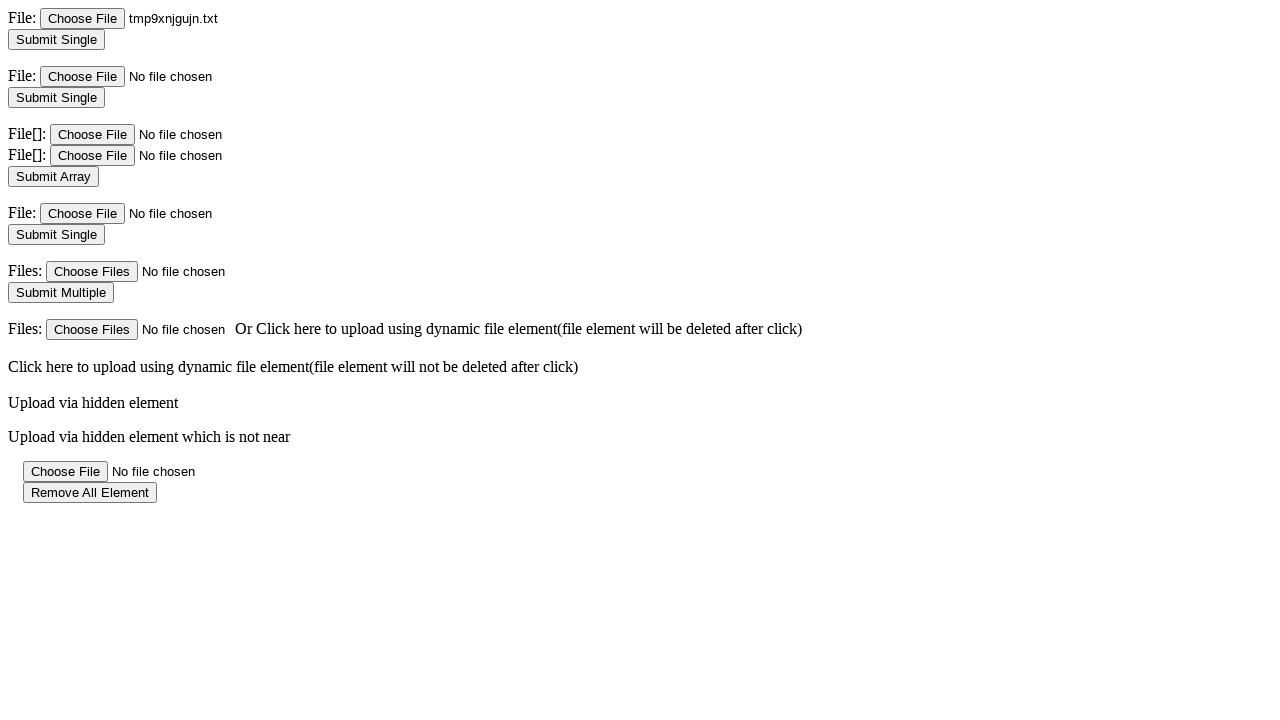

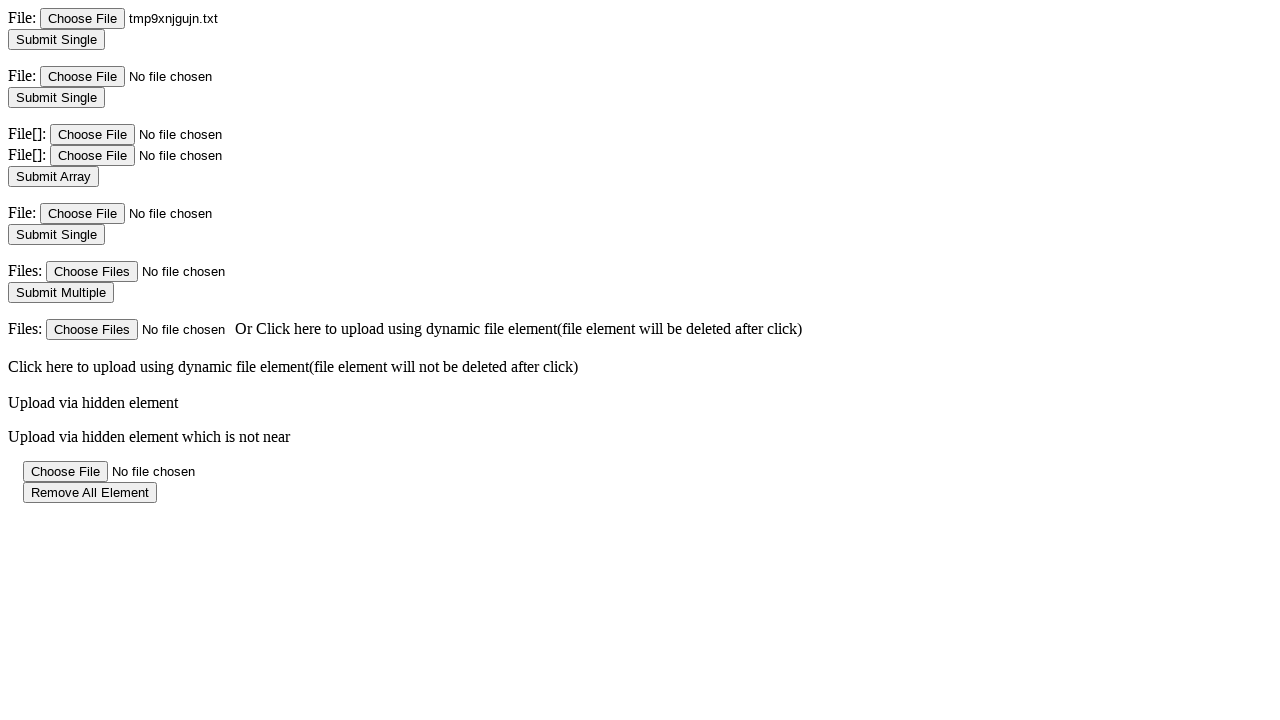